Tests navigation to the Tool Tips widget section by clicking on Widgets and then the Tool Tips submenu item

Starting URL: https://demoqa.com

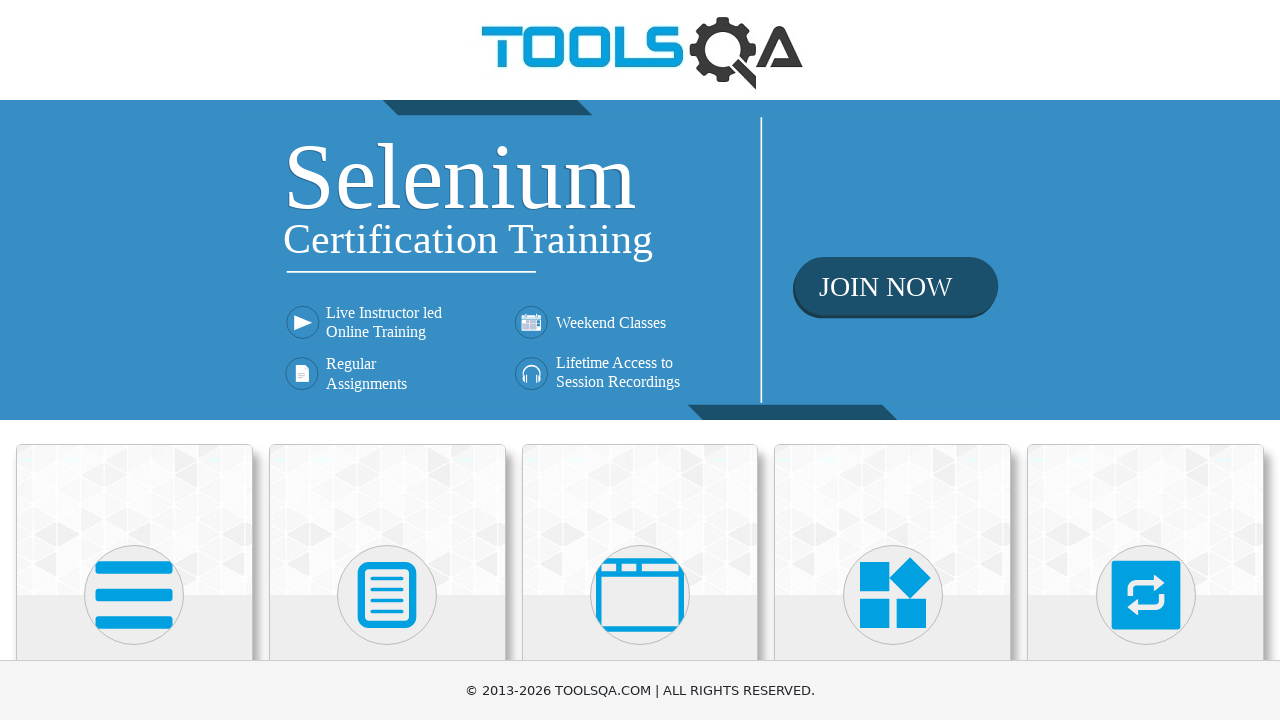

Clicked on Widgets section on homepage at (893, 360) on text=Widgets
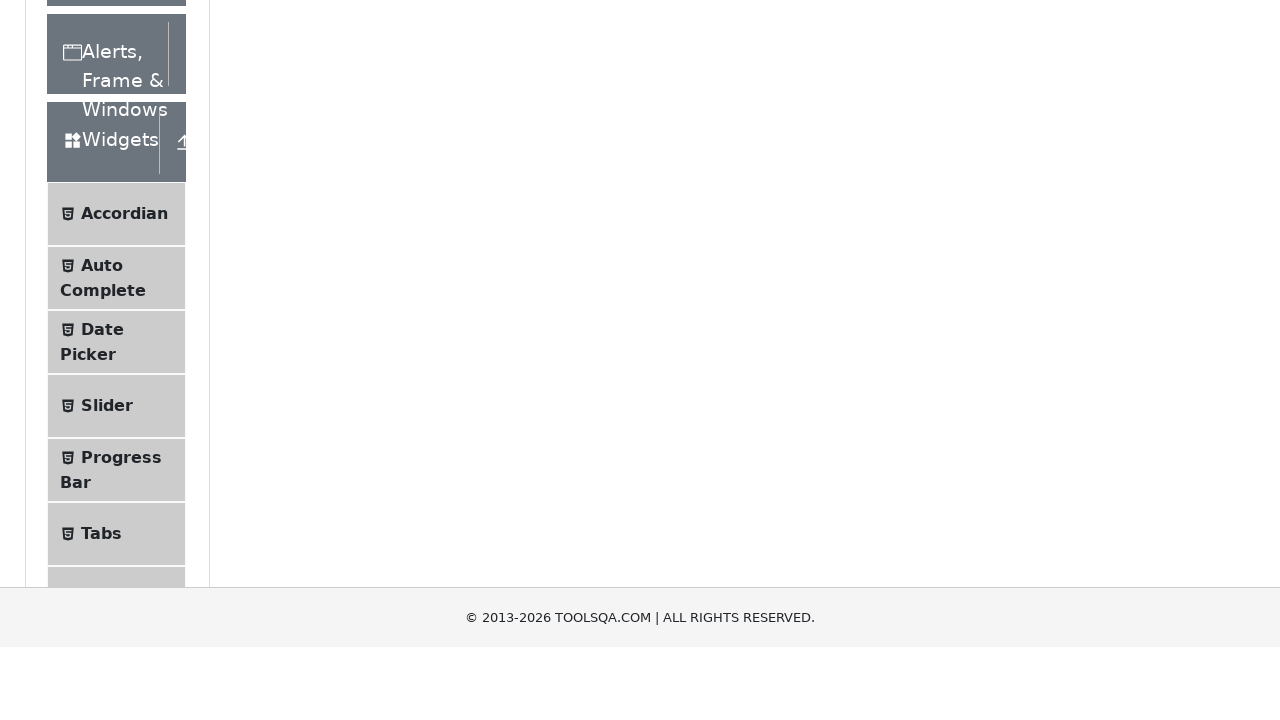

Located Tool Tips submenu element
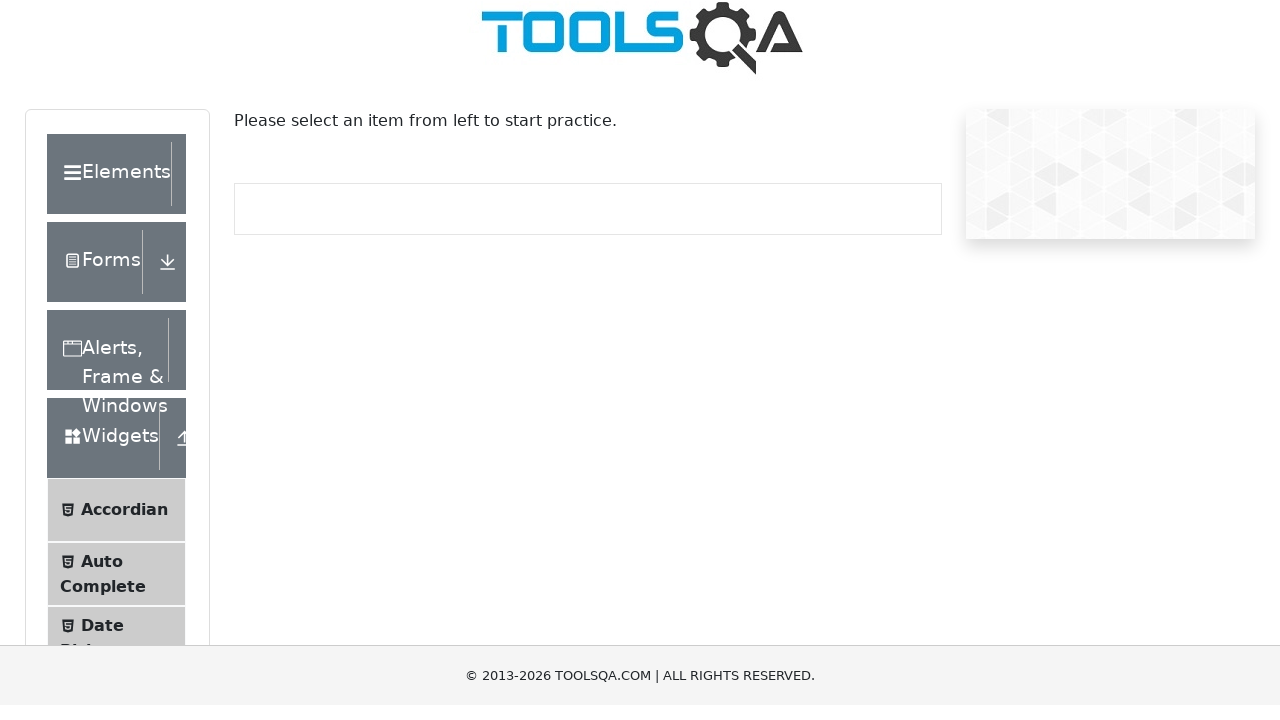

Scrolled Tool Tips submenu into view
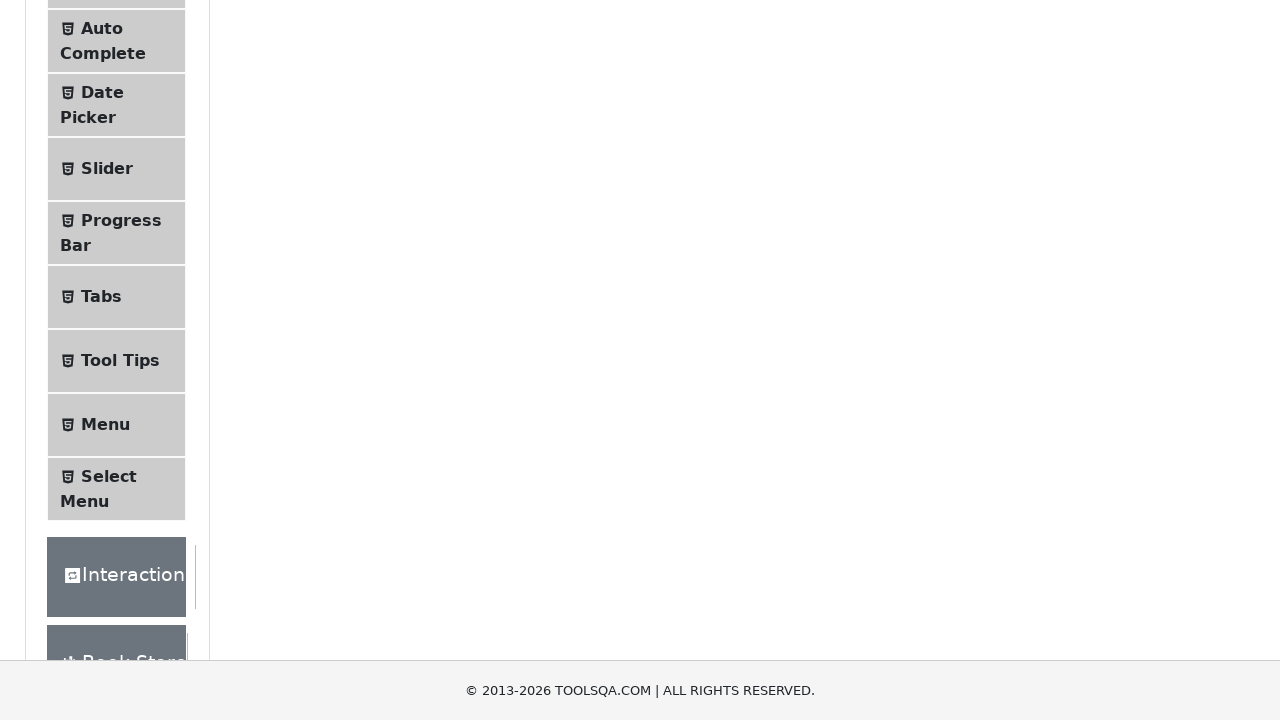

Clicked on Tool Tips submenu item at (120, 361) on xpath=//*[normalize-space(text())='Tool Tips']
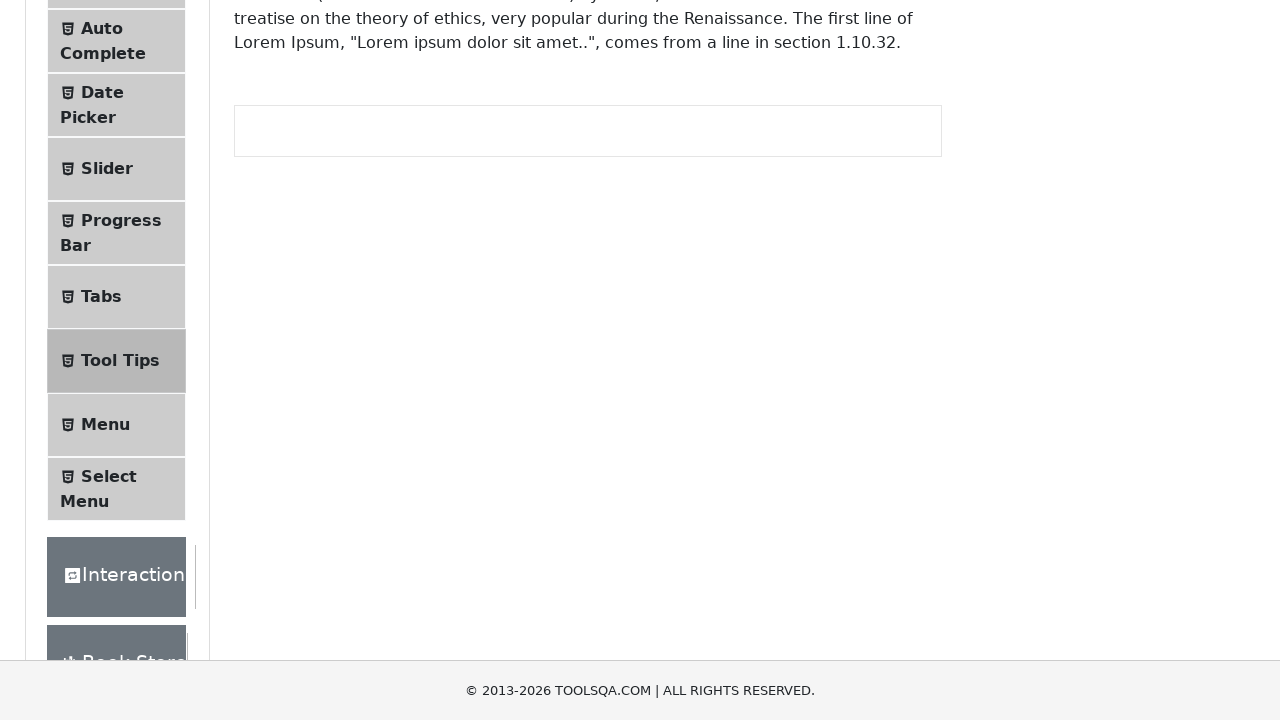

Tool Tips page title loaded successfully
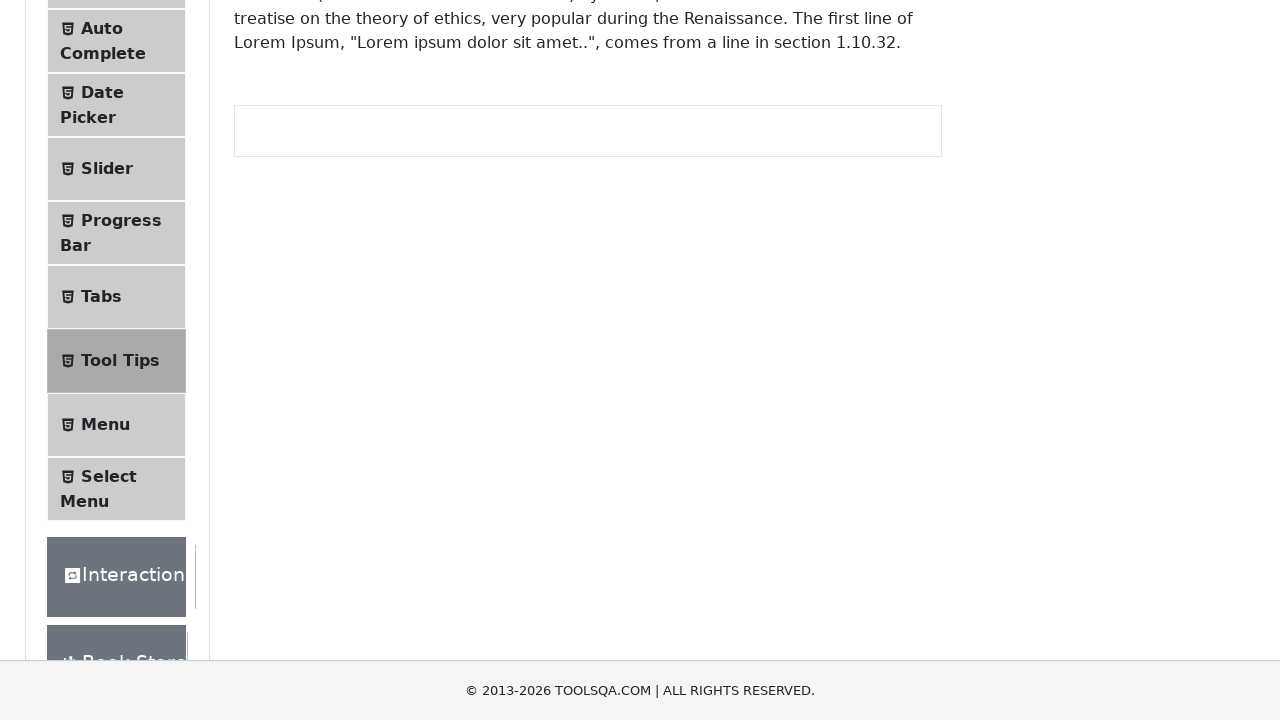

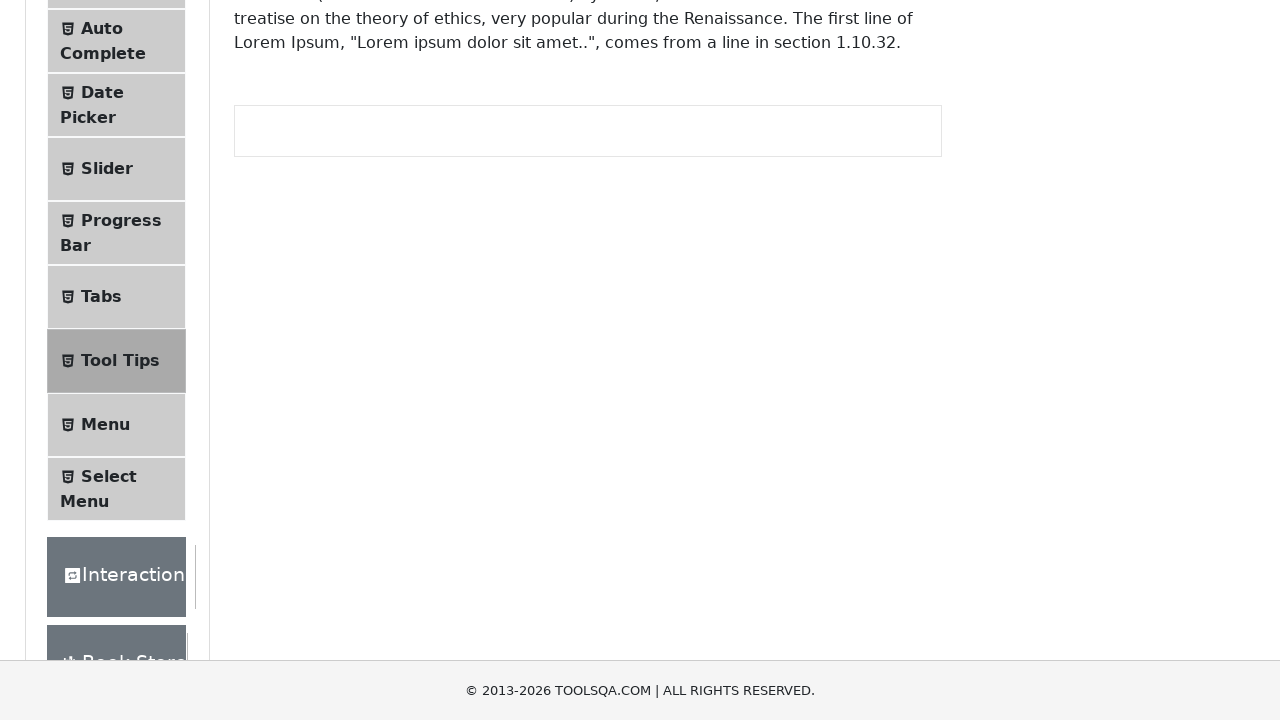